Tests the Text Input functionality on UI Testing Playground by navigating to the text input page, entering a custom button name, clicking the button, and verifying the button text updates to the entered value.

Starting URL: http://uitestingplayground.com/

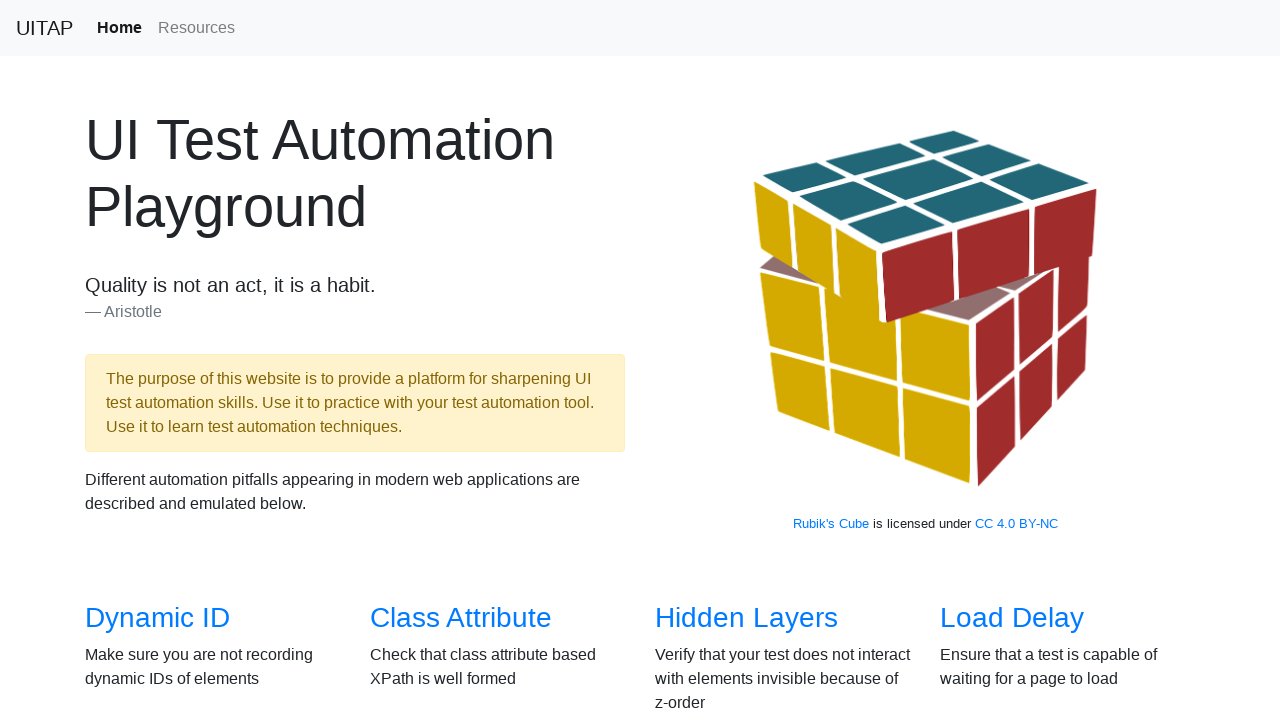

Clicked on 'Text Input' link to navigate to the text input page at (1002, 360) on xpath=//a[text()='Text Input']
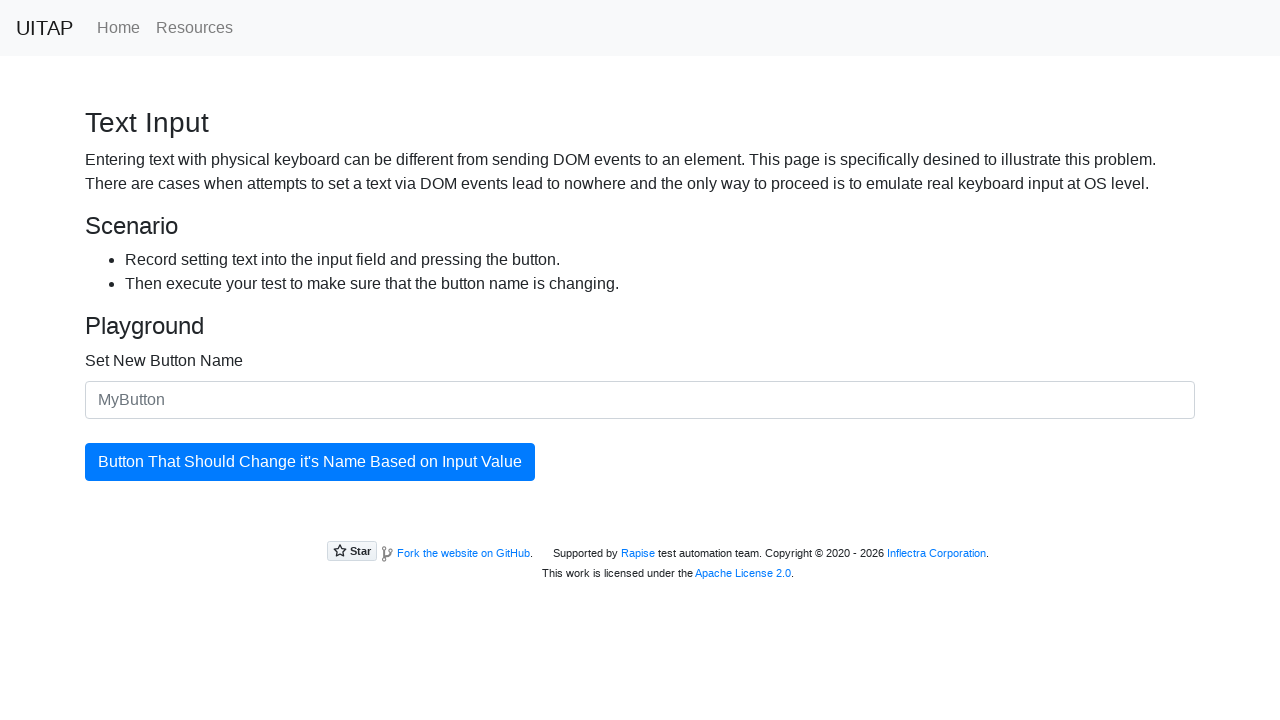

Text input page loaded and input field is visible
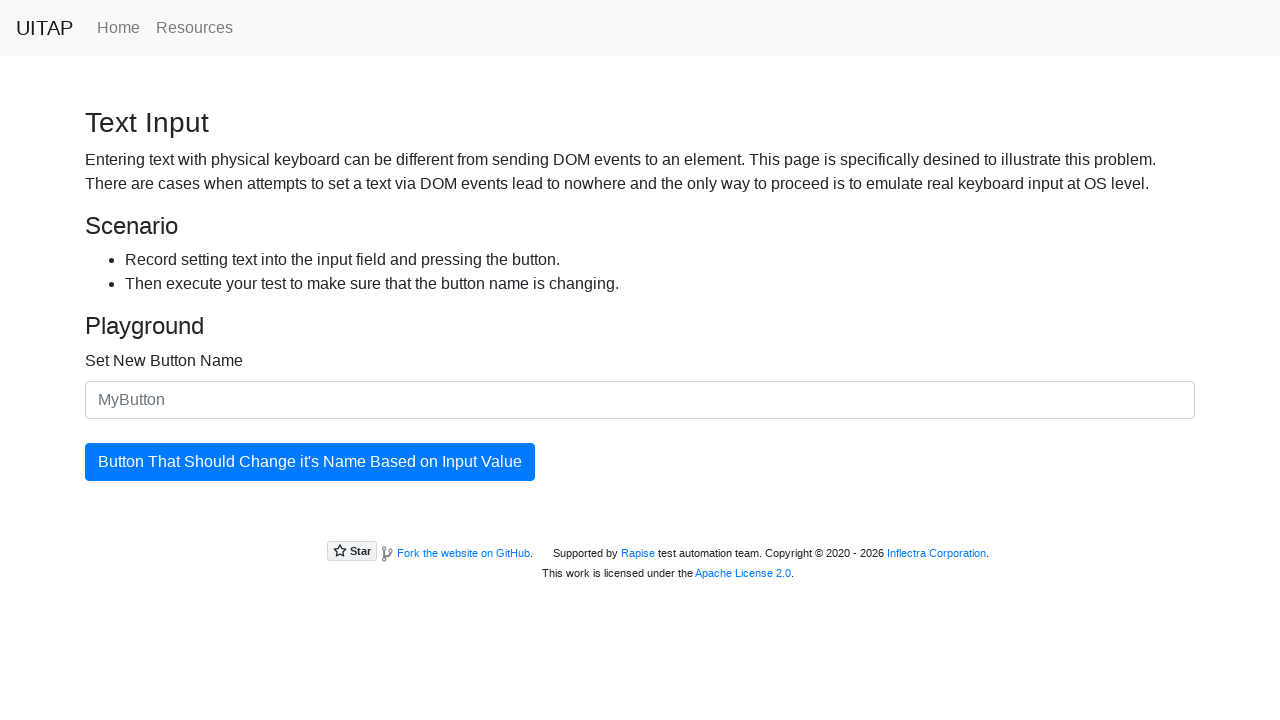

Entered 'murat' into the button name input field on //input[@id='newButtonName']
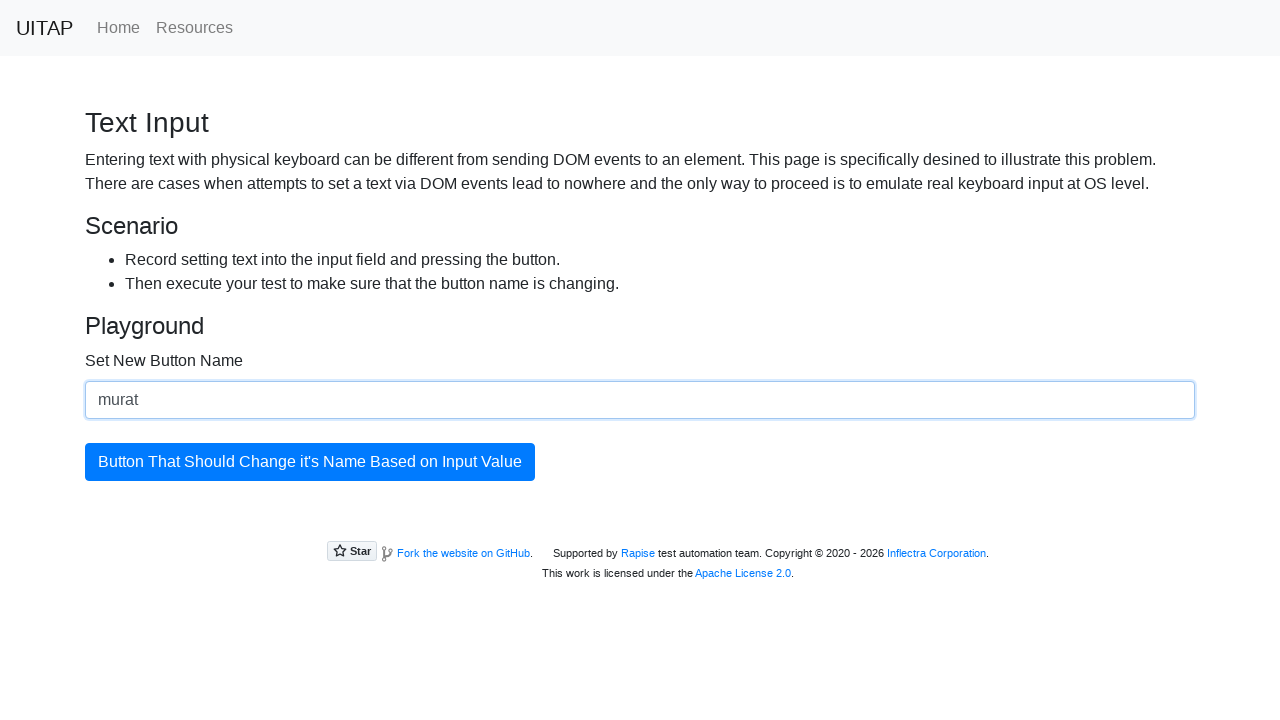

Clicked the 'updatingButton' to update the button text at (310, 462) on xpath=//button[@id='updatingButton']
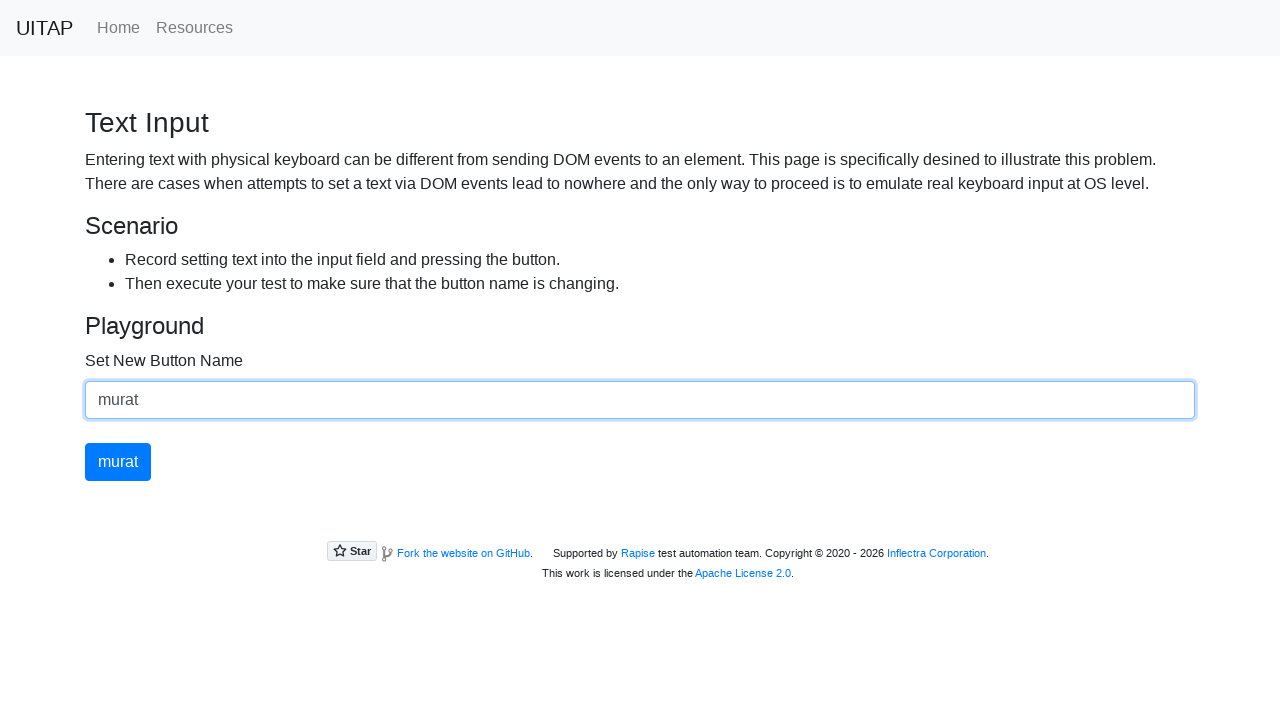

Verified that the button text has been successfully updated to 'murat'
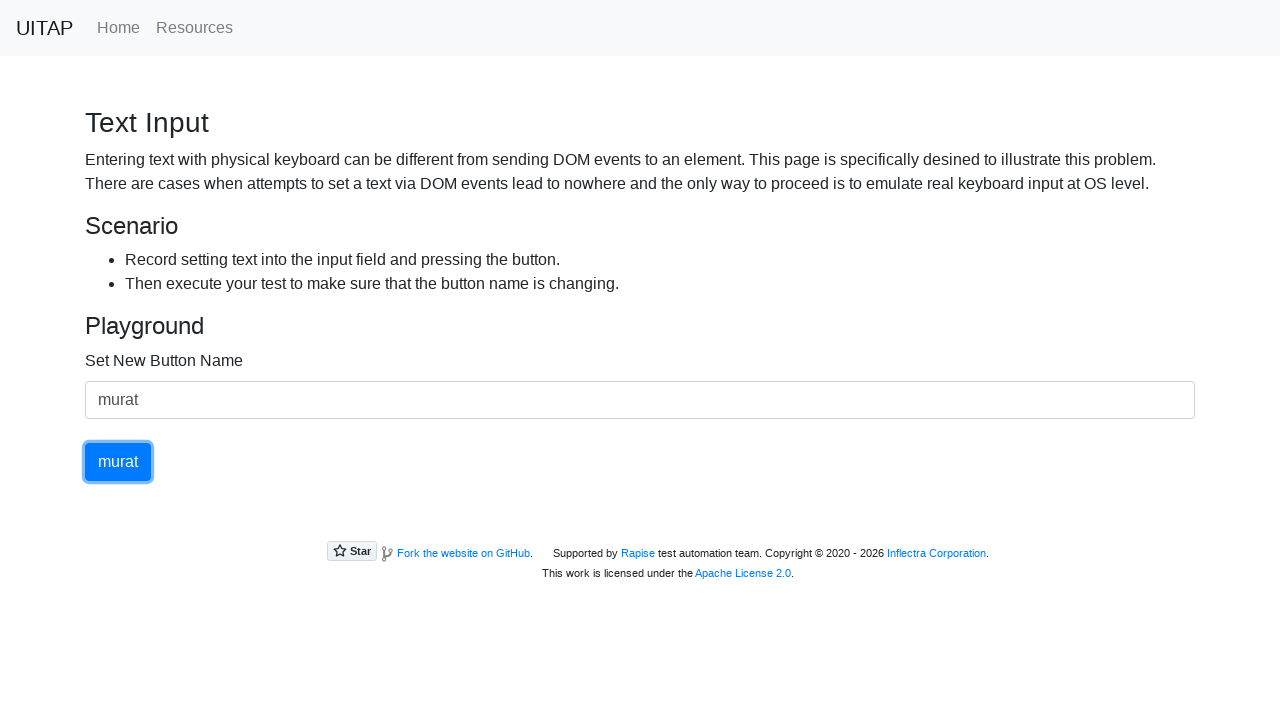

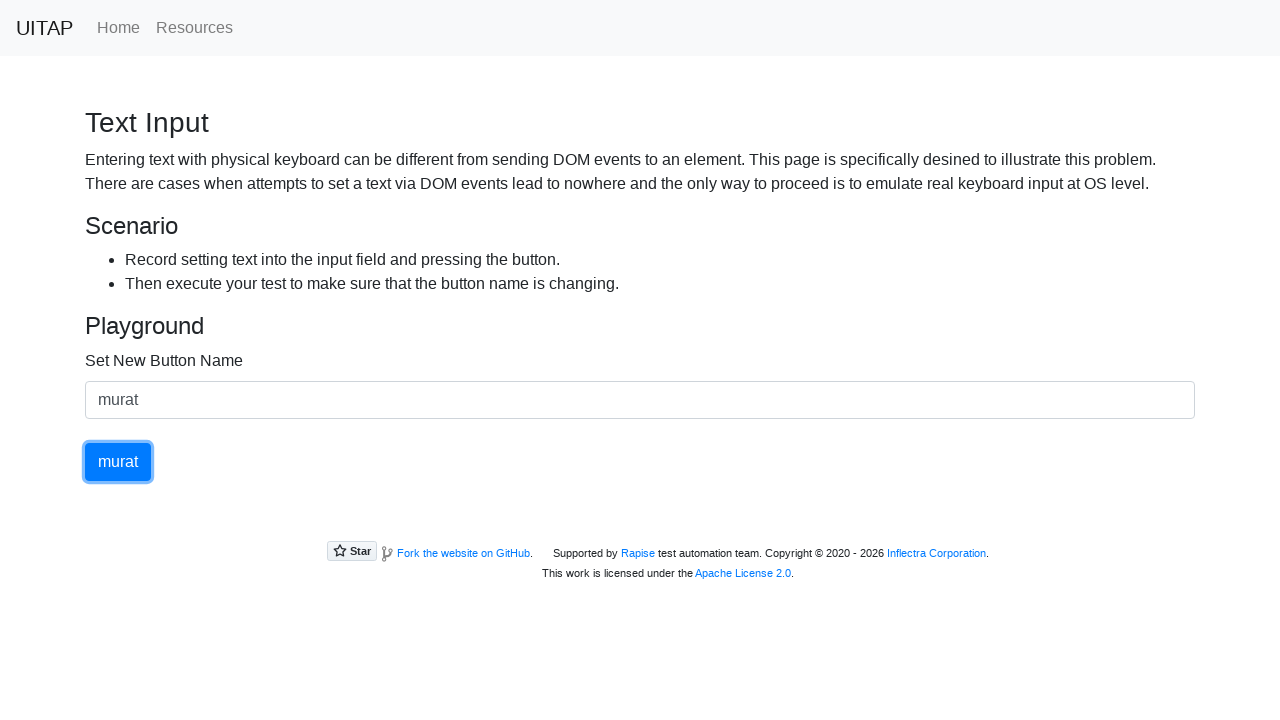